Tests contact form validation by submitting an empty form to verify error messages appear, then fills in required fields (forename, email, message) and verifies errors disappear.

Starting URL: https://jupiter.cloud.planittesting.com/#/

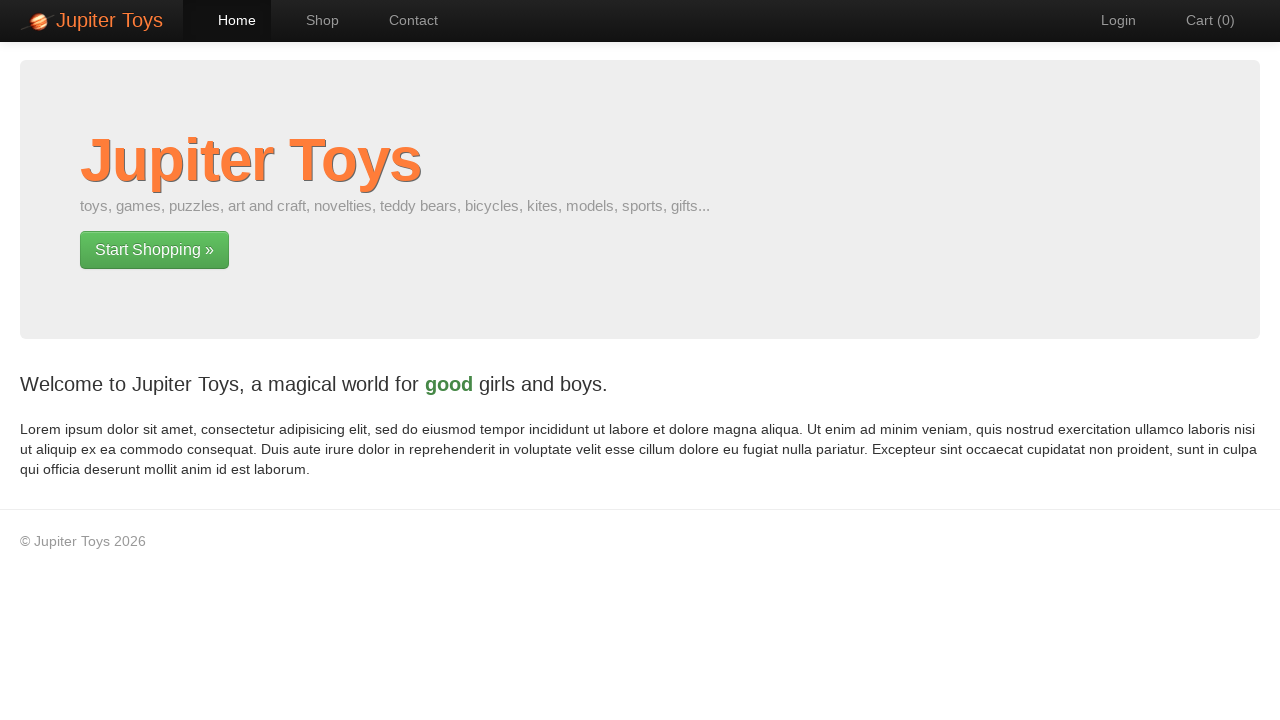

Clicked contact link to navigate to contact page at (404, 20) on a[href='#/contact']
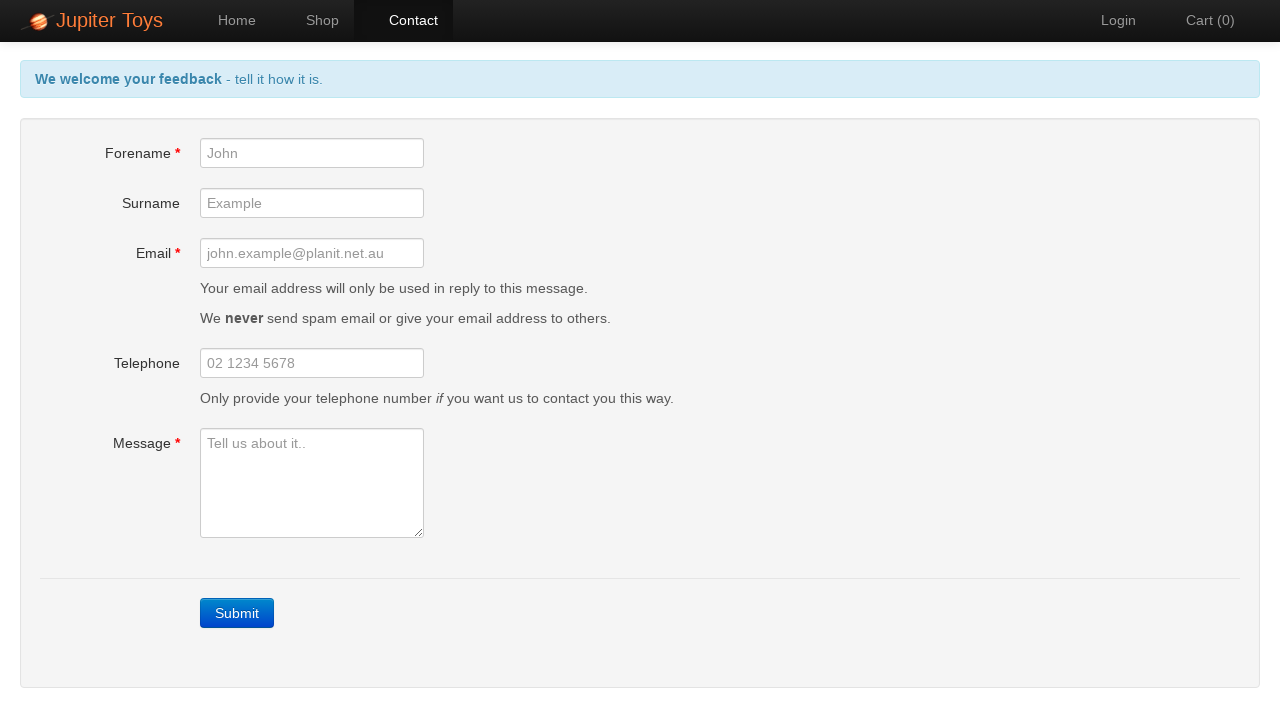

Clicked submit button without filling any fields at (237, 613) on a.btn-contact
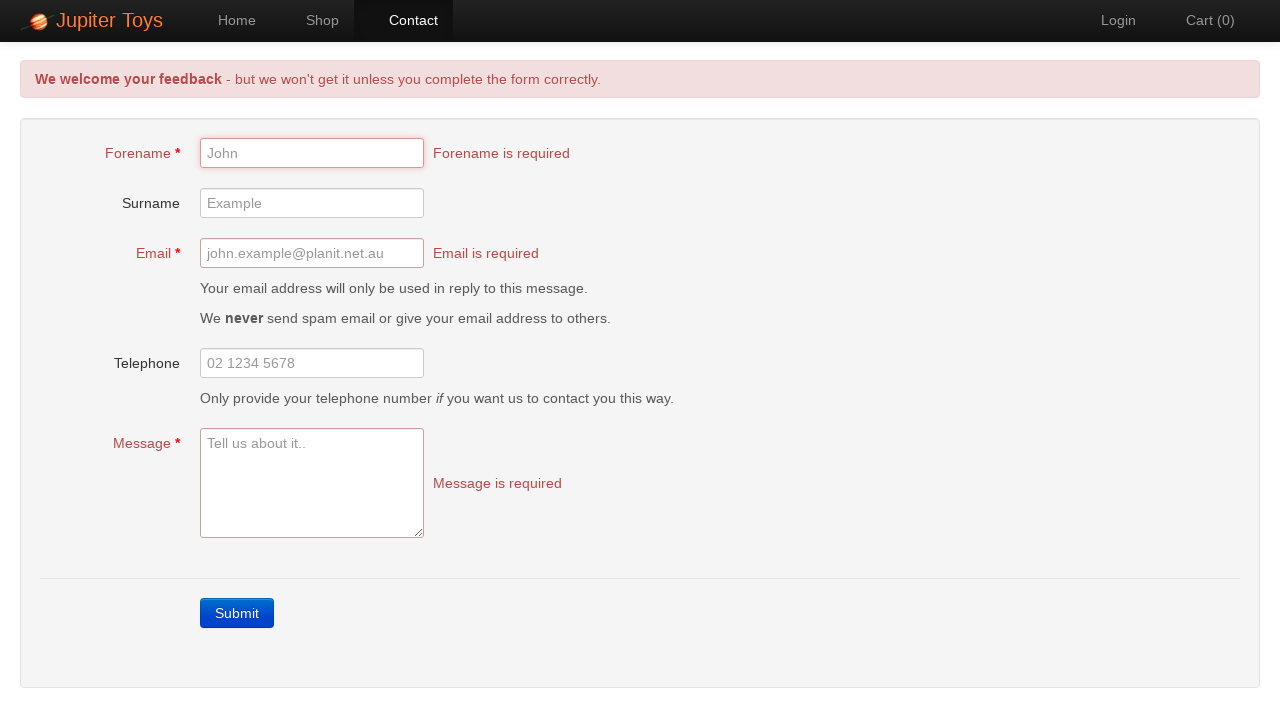

Forename error message appeared
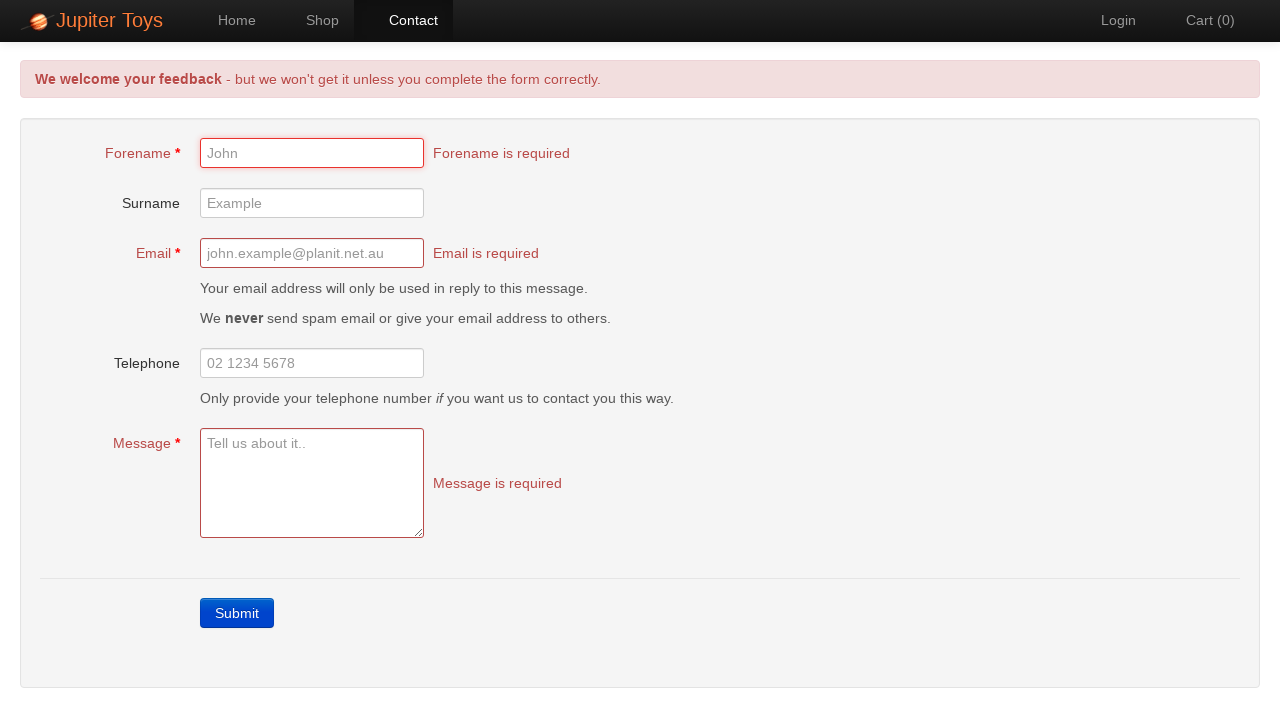

Verified forename error message is present
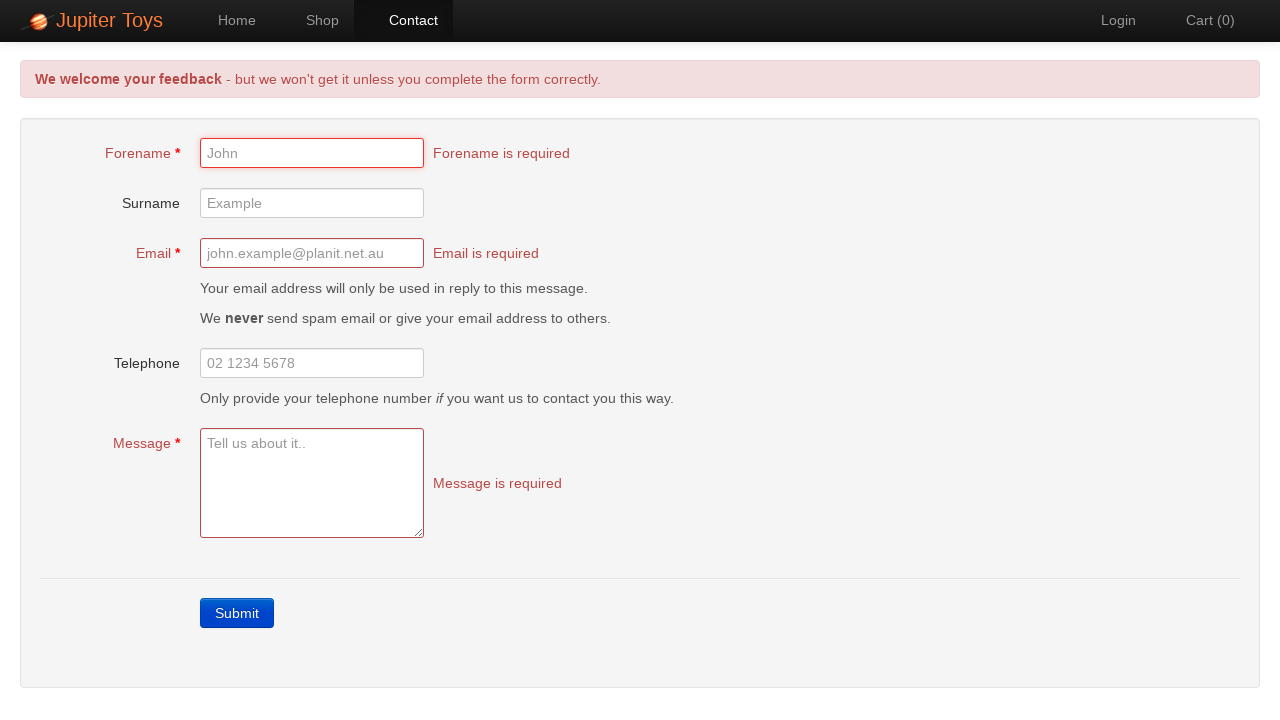

Verified email error message is present
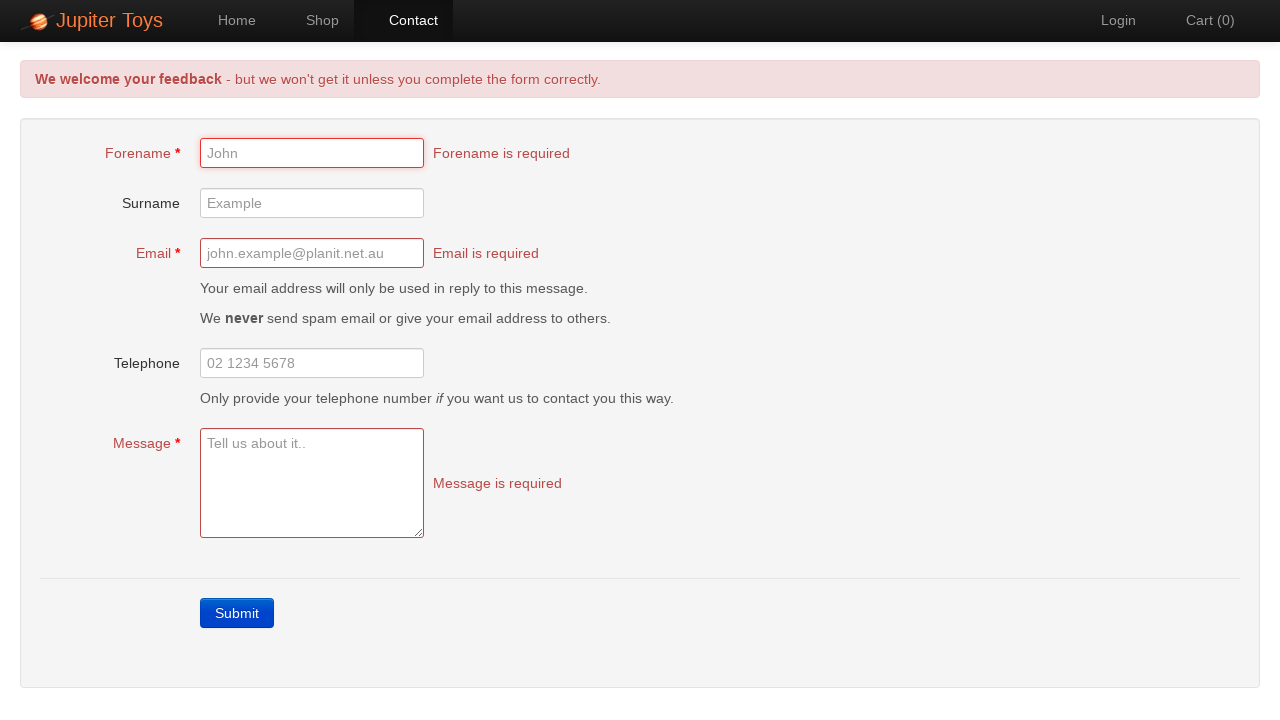

Verified message error message is present
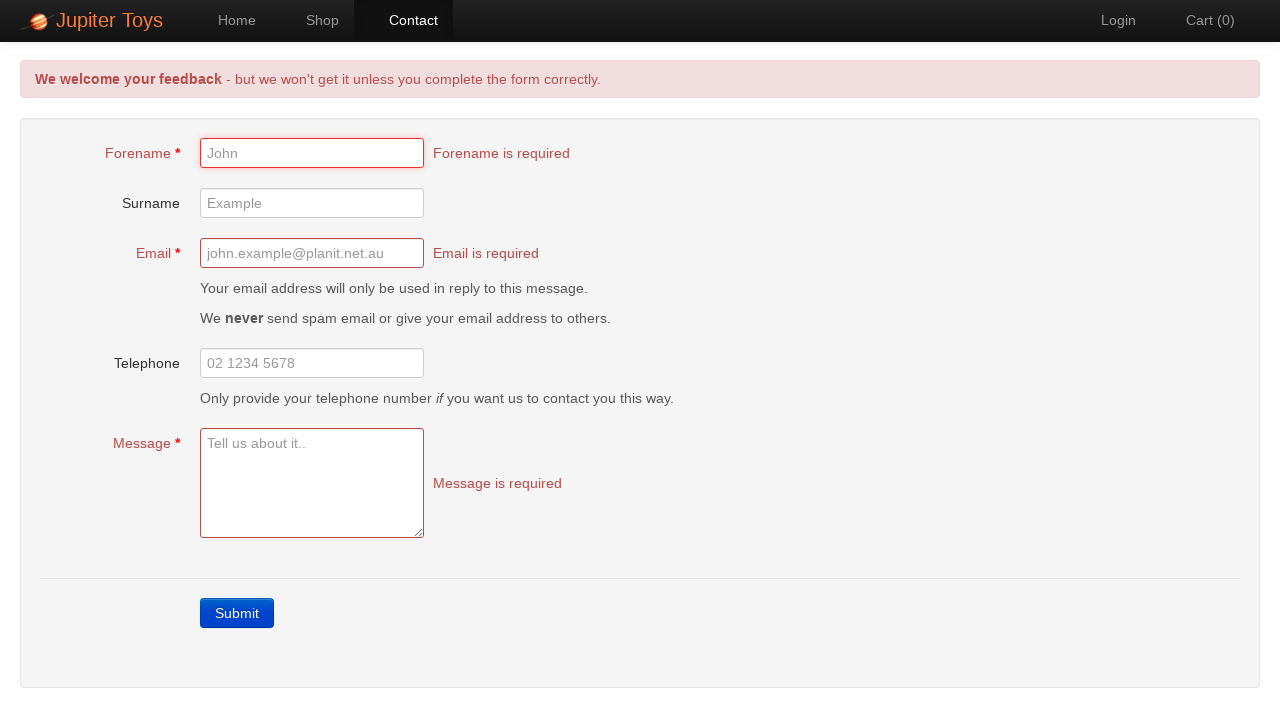

Filled forename field with 'FOO' on #forename
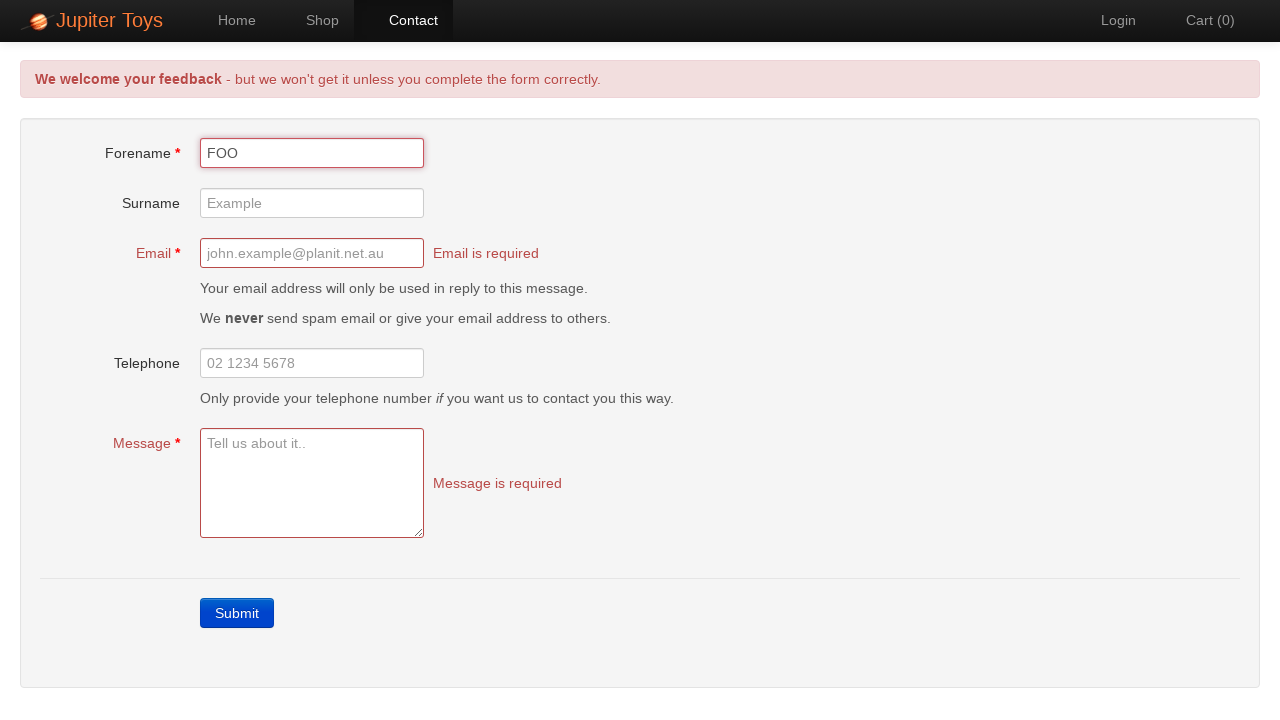

Filled email field with 'foo@bar.com' on #email
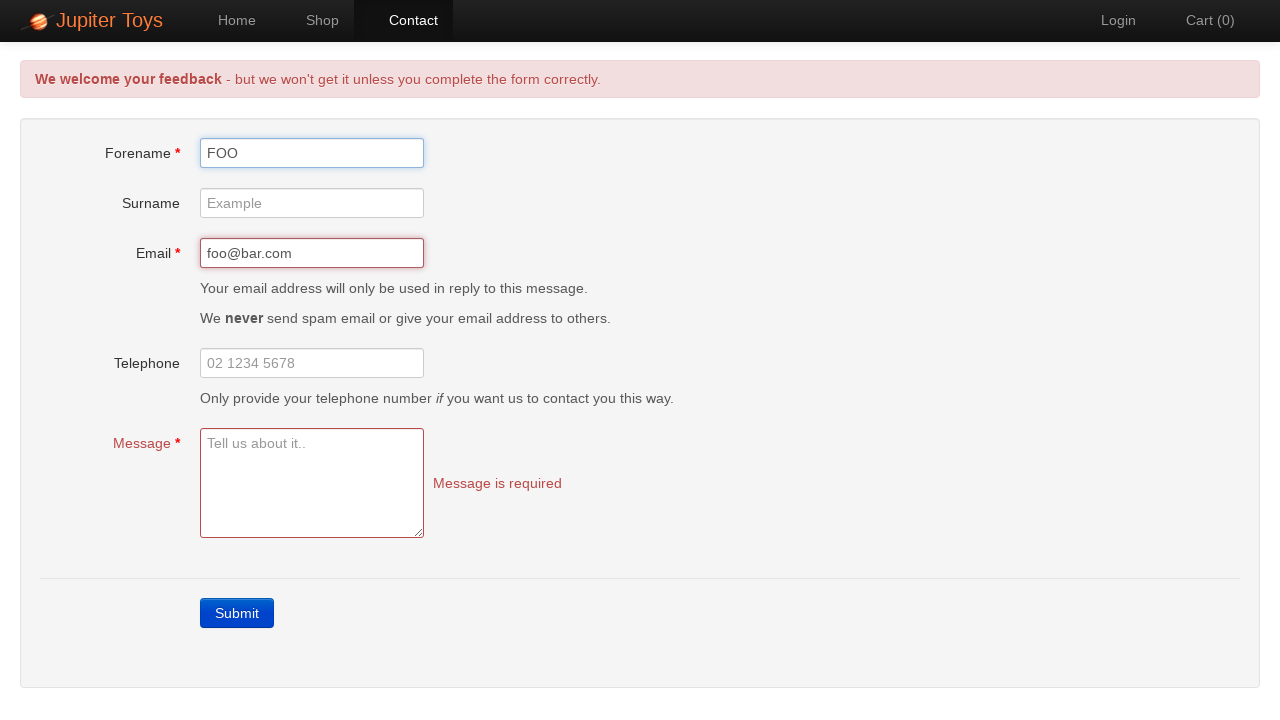

Filled message field with 'Today is a sunny Day.' on #message
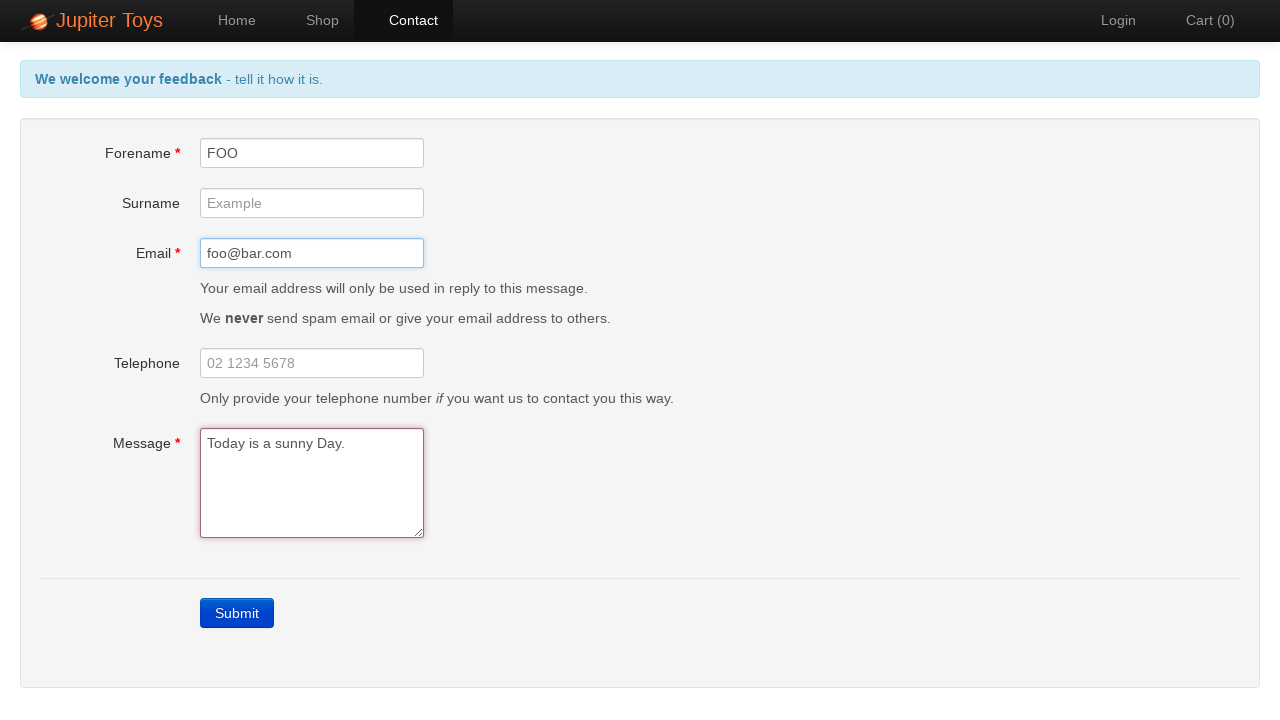

Forename error message disappeared after filling required fields
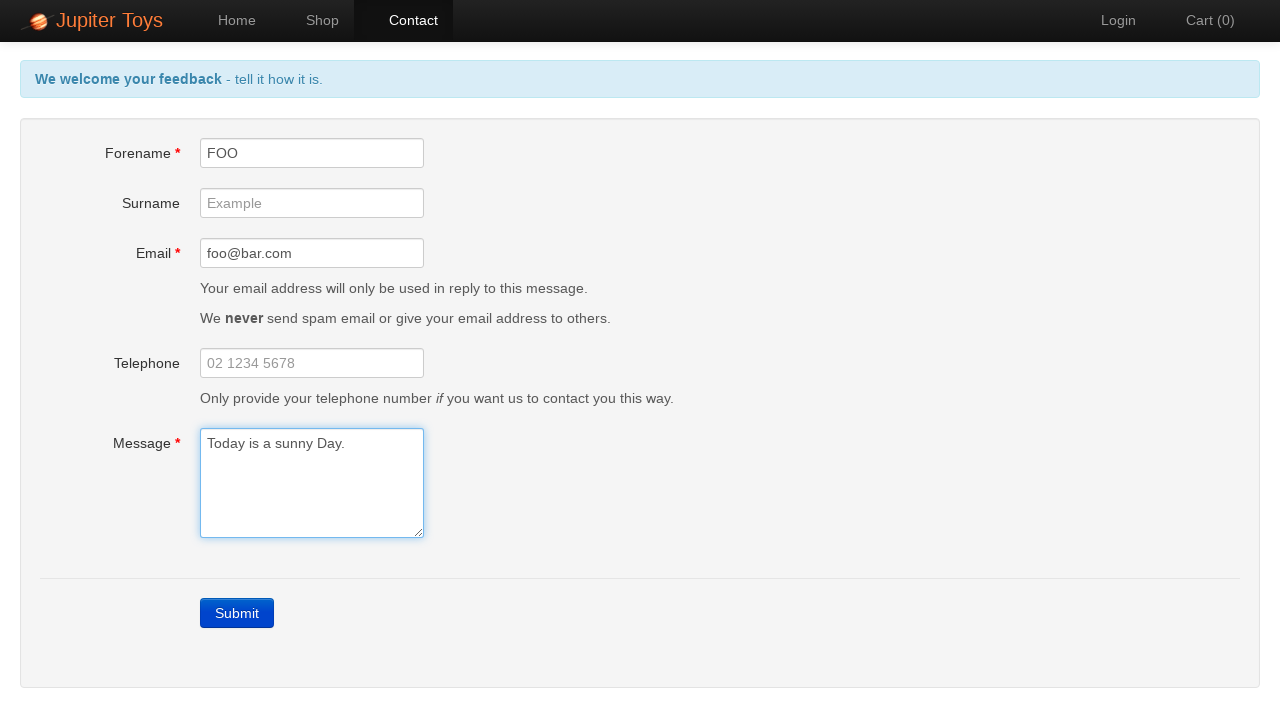

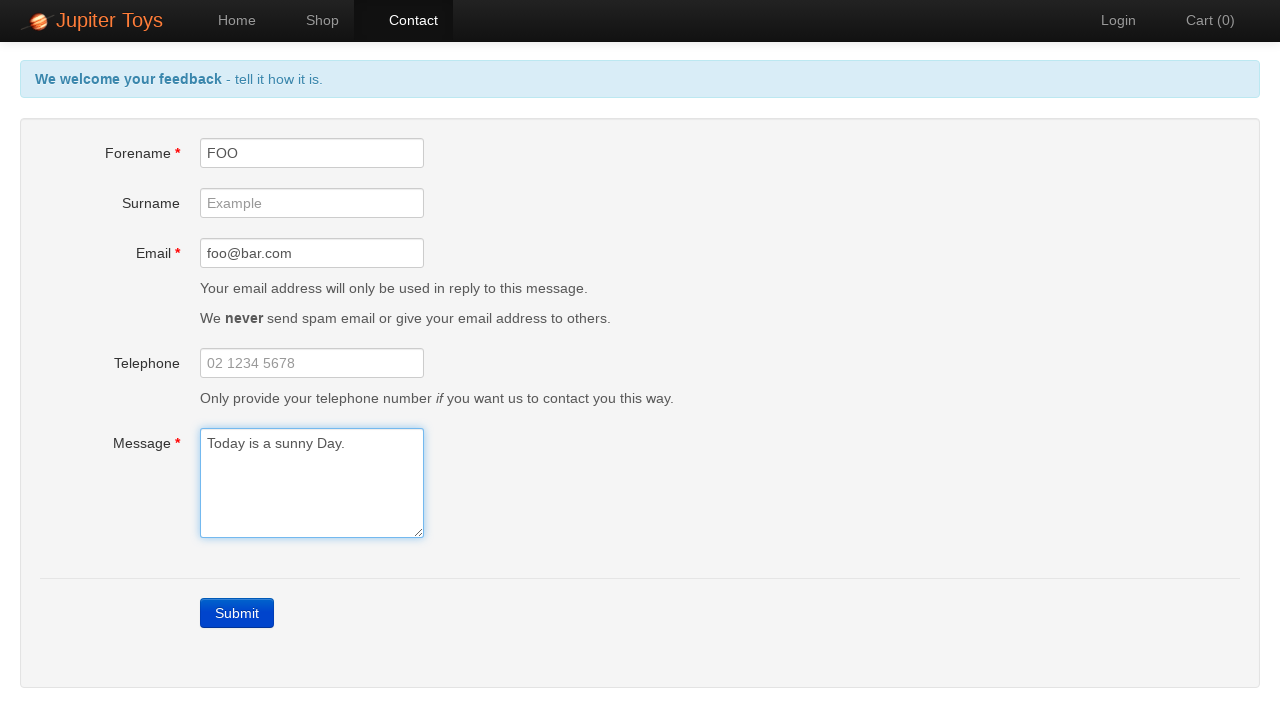